Tests JavaScript execution to retrieve the text content of an h1 element from the page

Starting URL: https://playwright-practice.netlify.app/

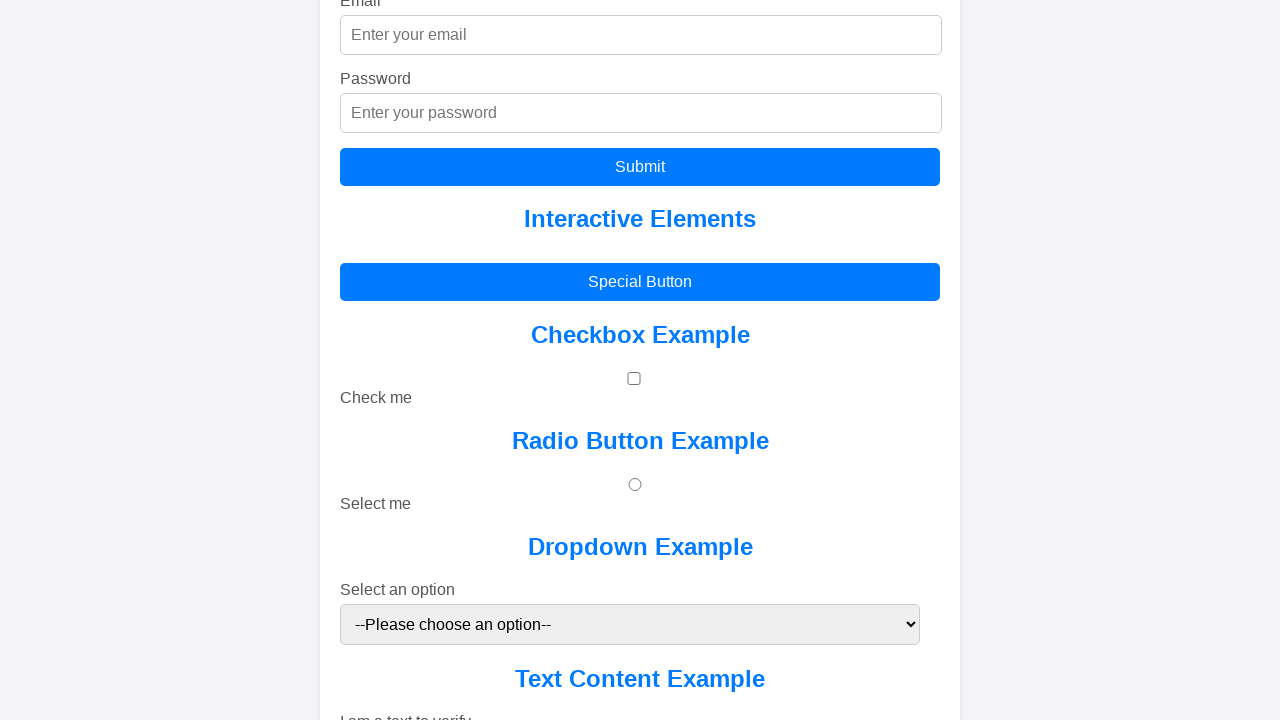

Navigated to playwright-practice.netlify.app
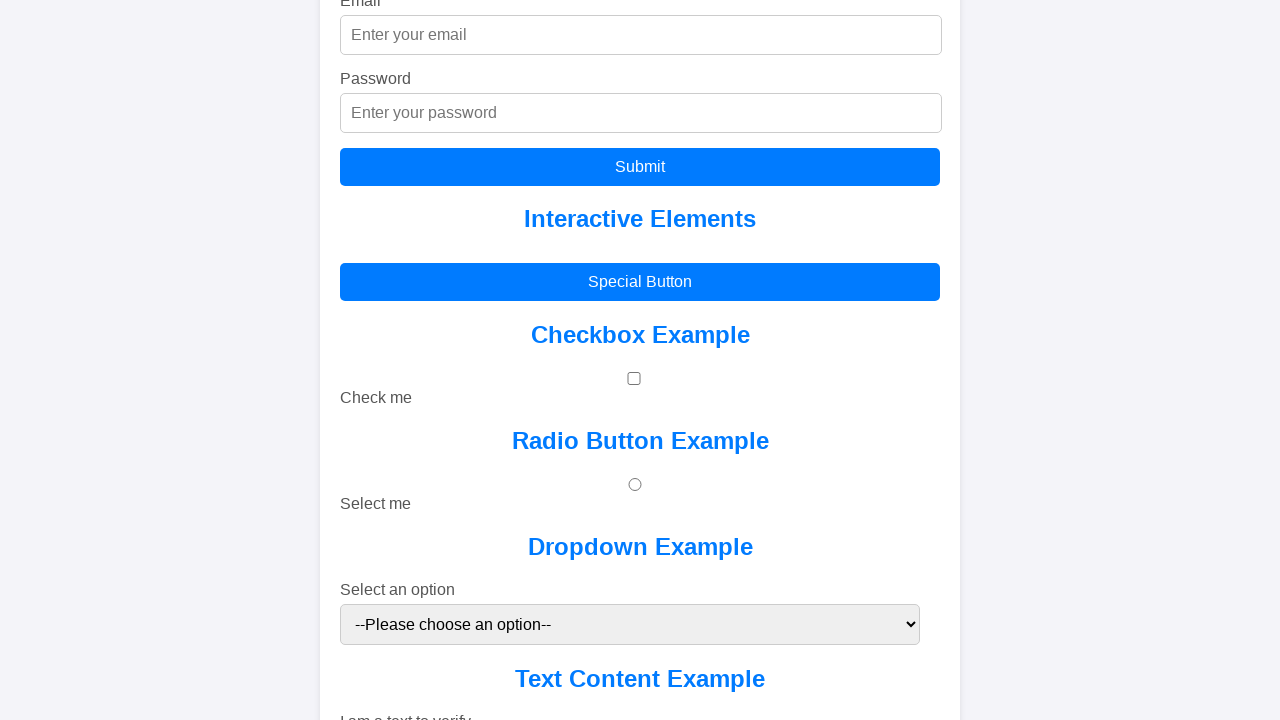

Retrieved text content of h1 element using JavaScript
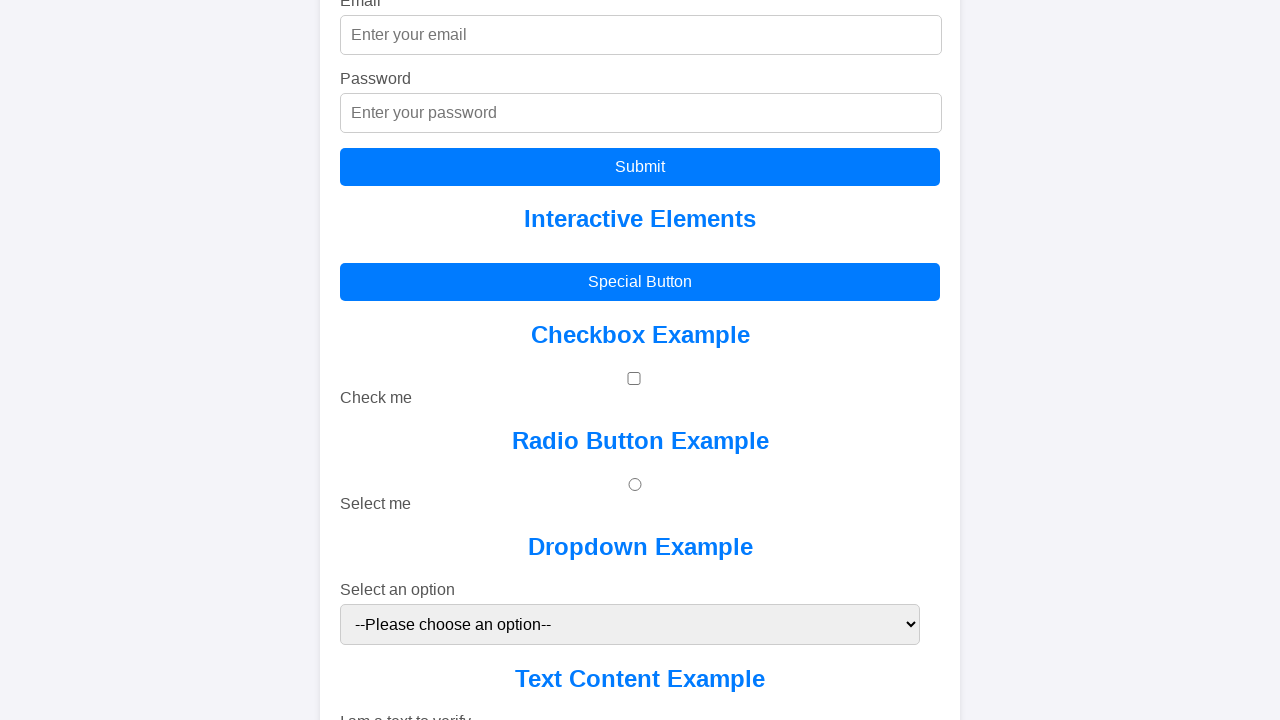

Logged h1 text content: Playwright Practice Page
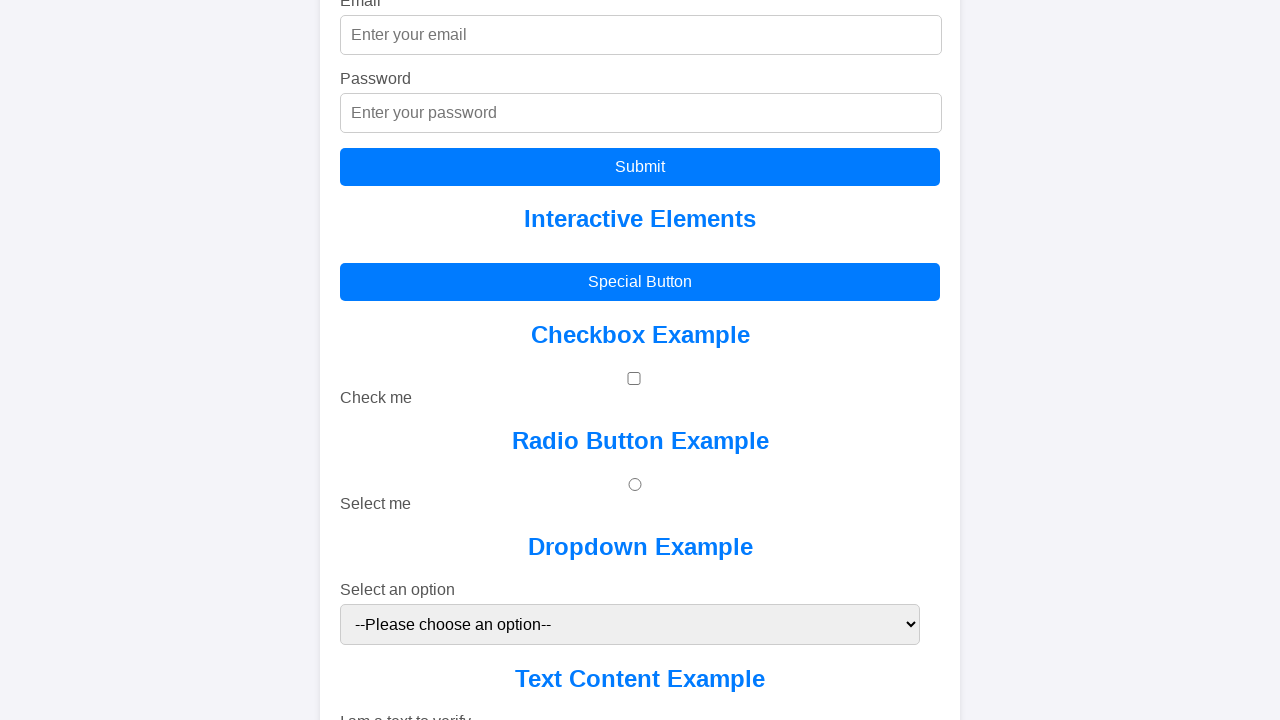

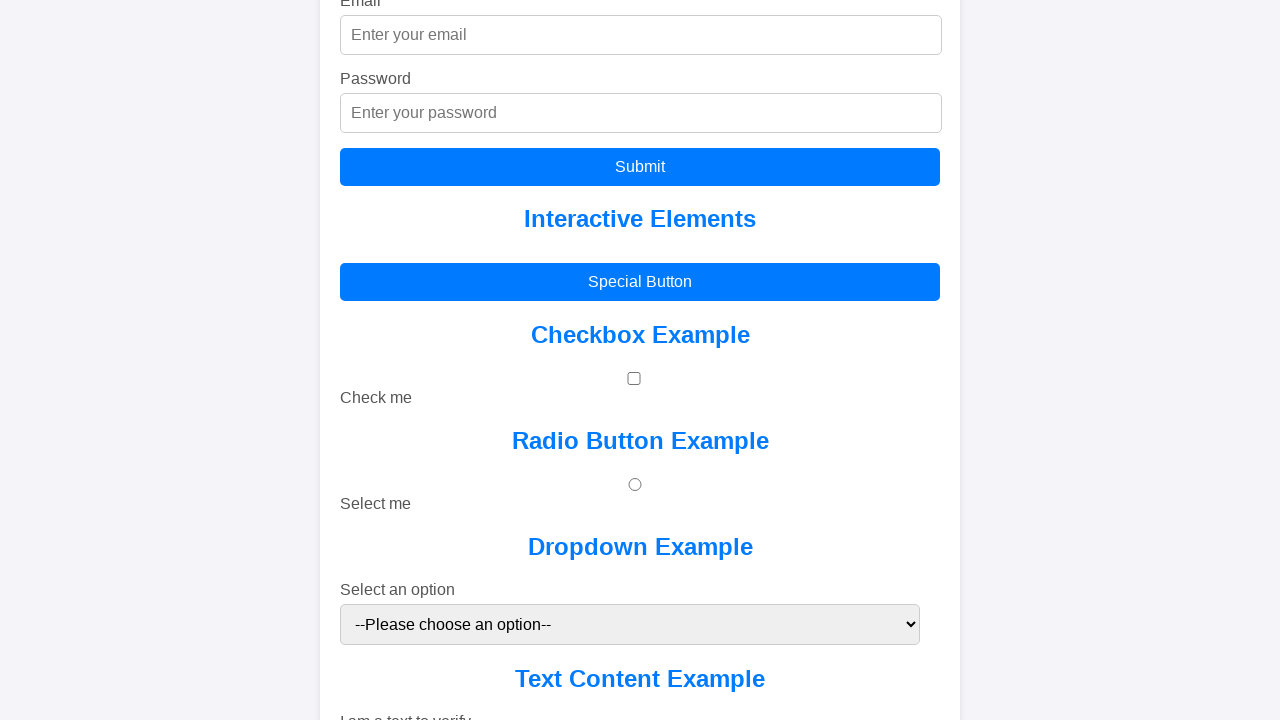